Tests various menu interactions on LeafGround including menu bar navigation with hover actions, tab menu clicks, slide menu interactions, panel menu navigation, menu button clicks, and context menu right-click functionality.

Starting URL: https://www.leafground.com/menu.xhtml

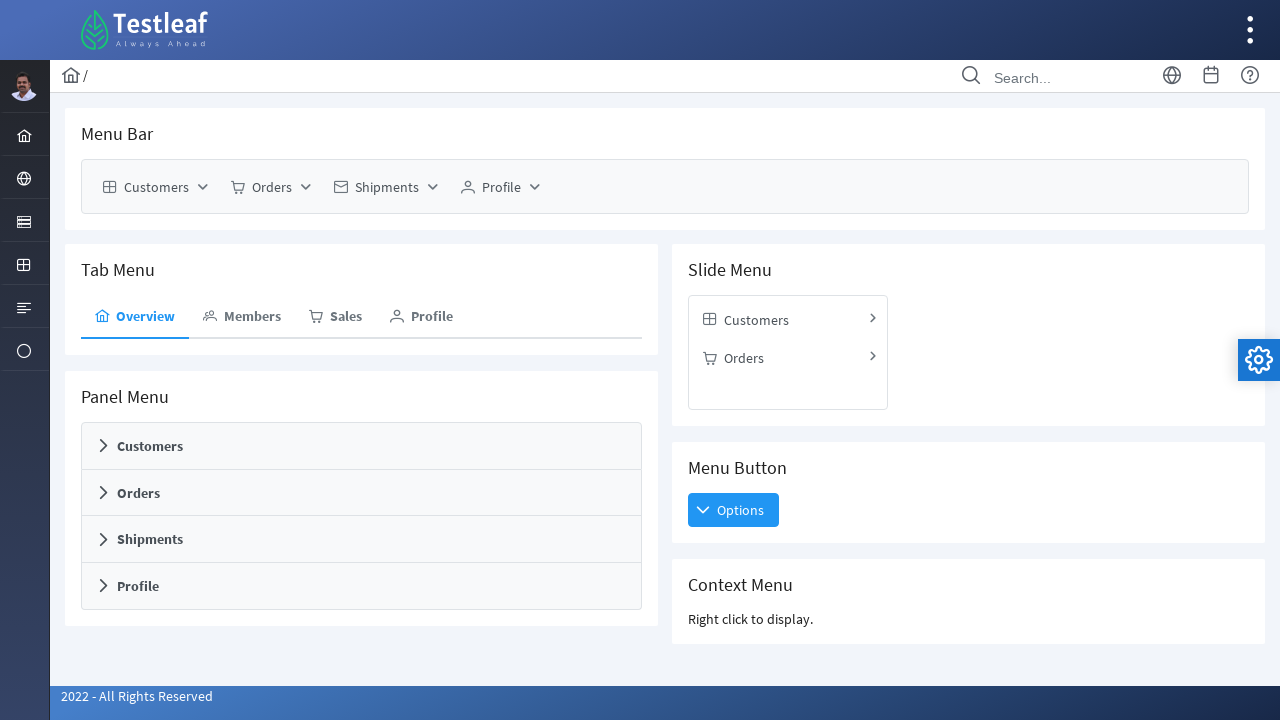

Clicked Customers in menu bar at (156, 187) on xpath=//span[text()='Customers']
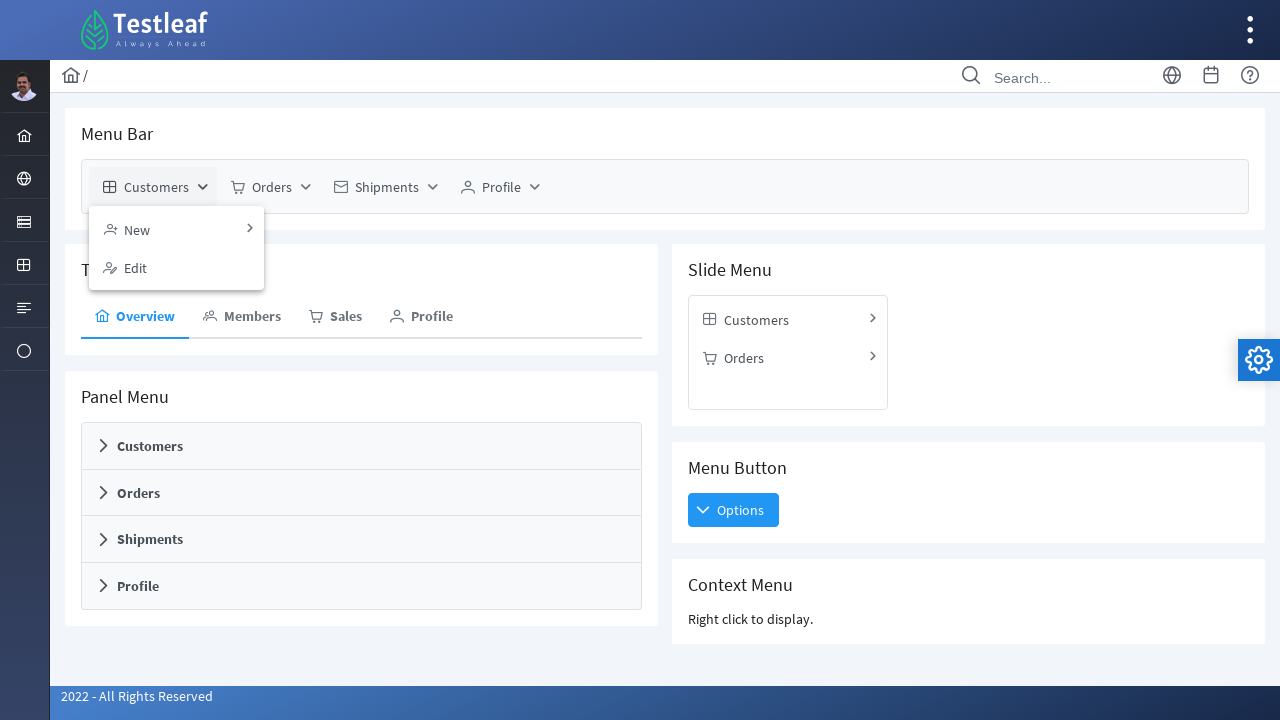

Hovered over second menu item at (176, 228) on (//a[@role='menuitem'])[2]
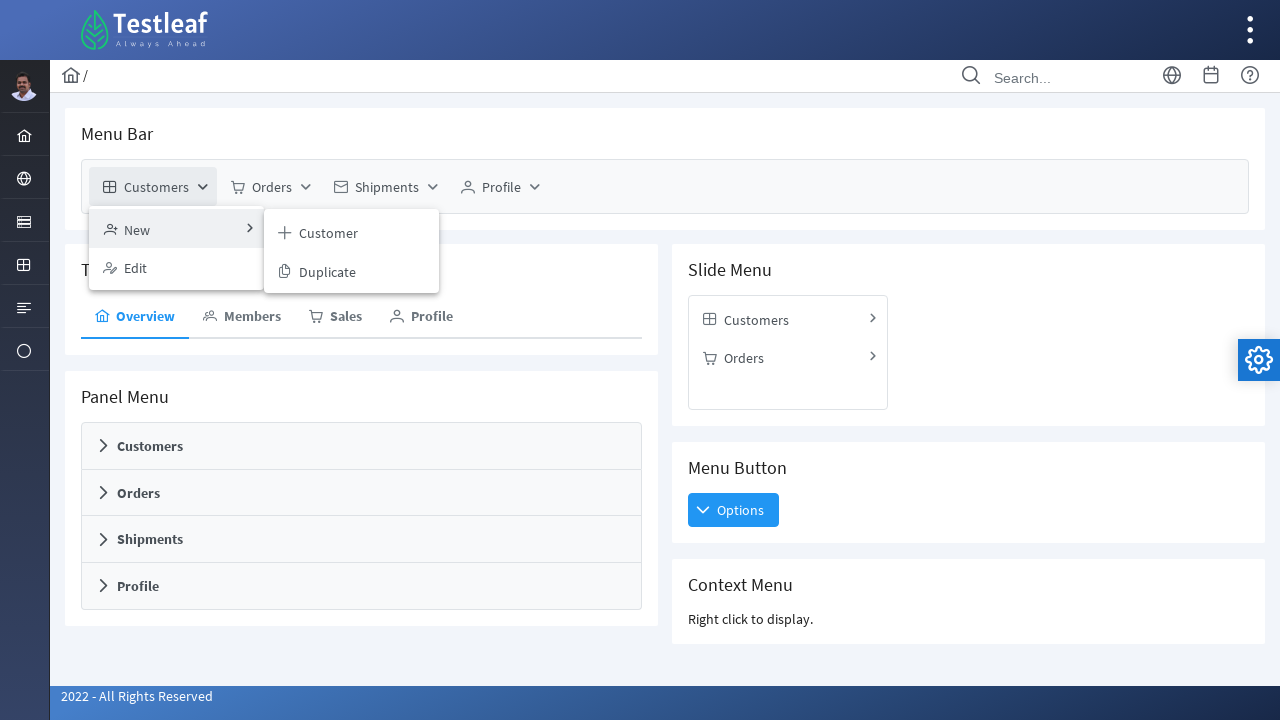

Hovered over Orders menu item at (272, 187) on xpath=//span[text()='Orders']
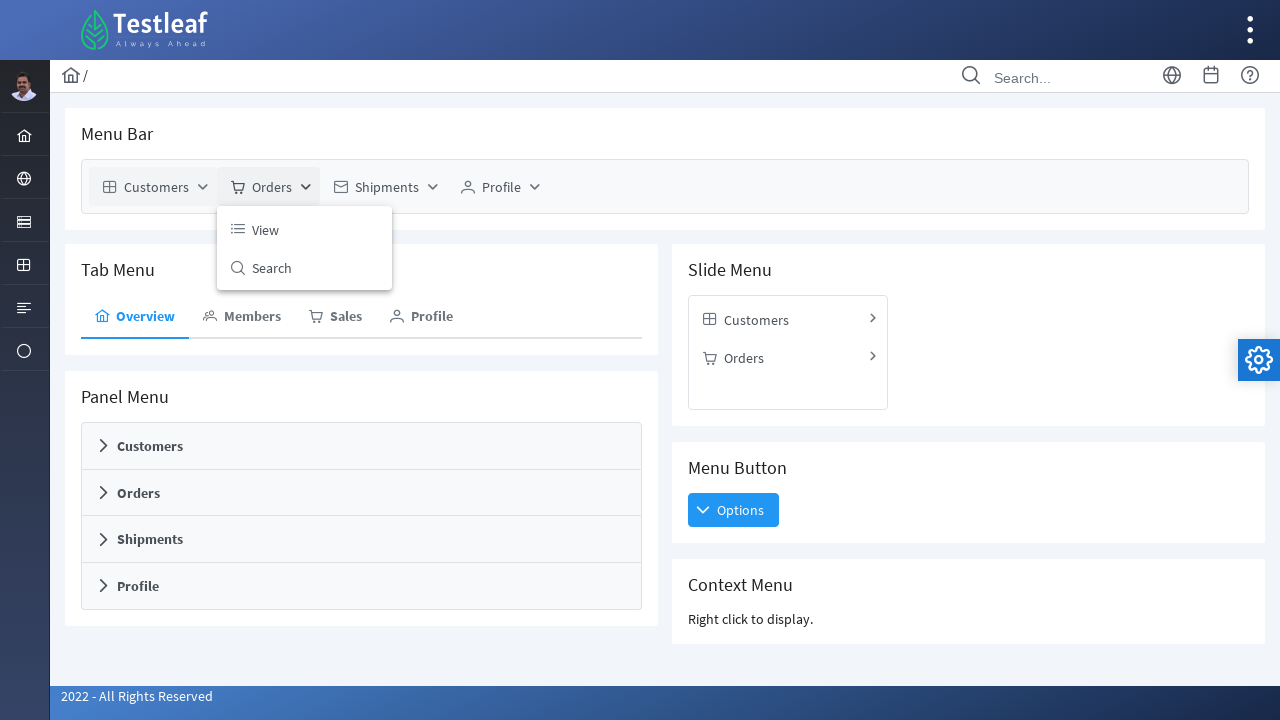

Hovered over View menu item at (266, 229) on xpath=//span[text()='View']
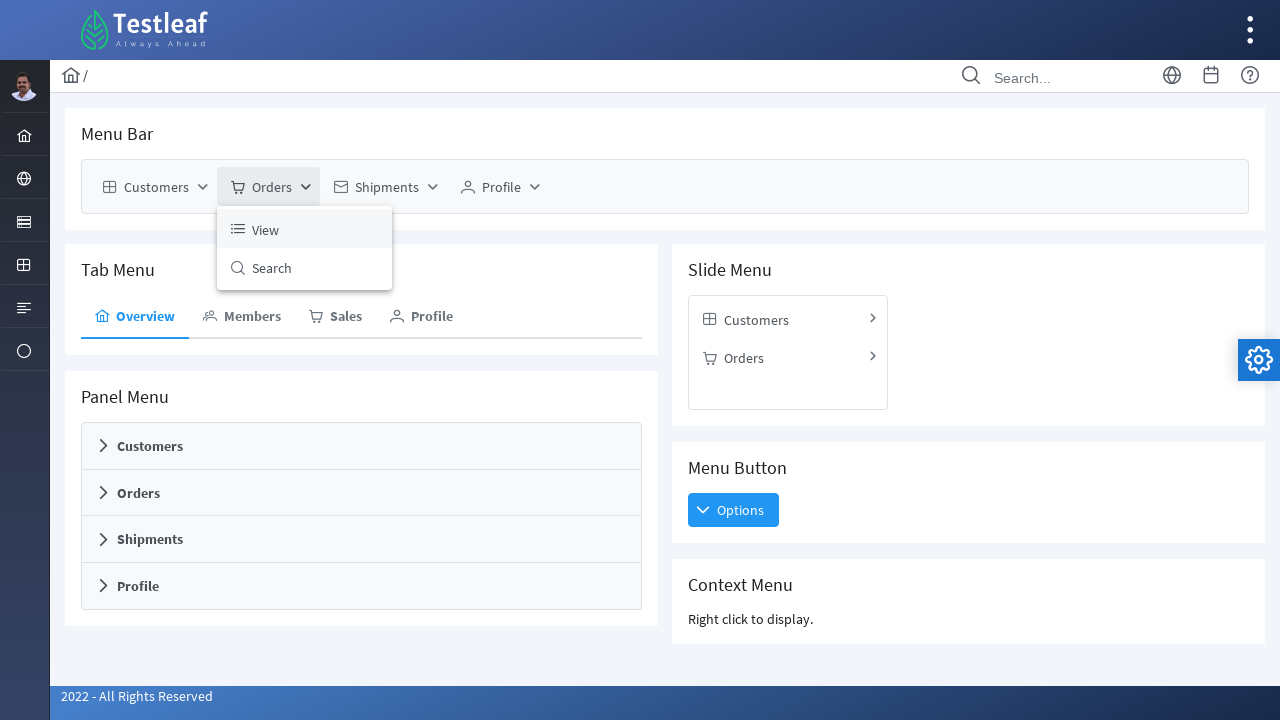

Hovered over Shipments menu item at (387, 187) on xpath=//span[text()='Shipments']
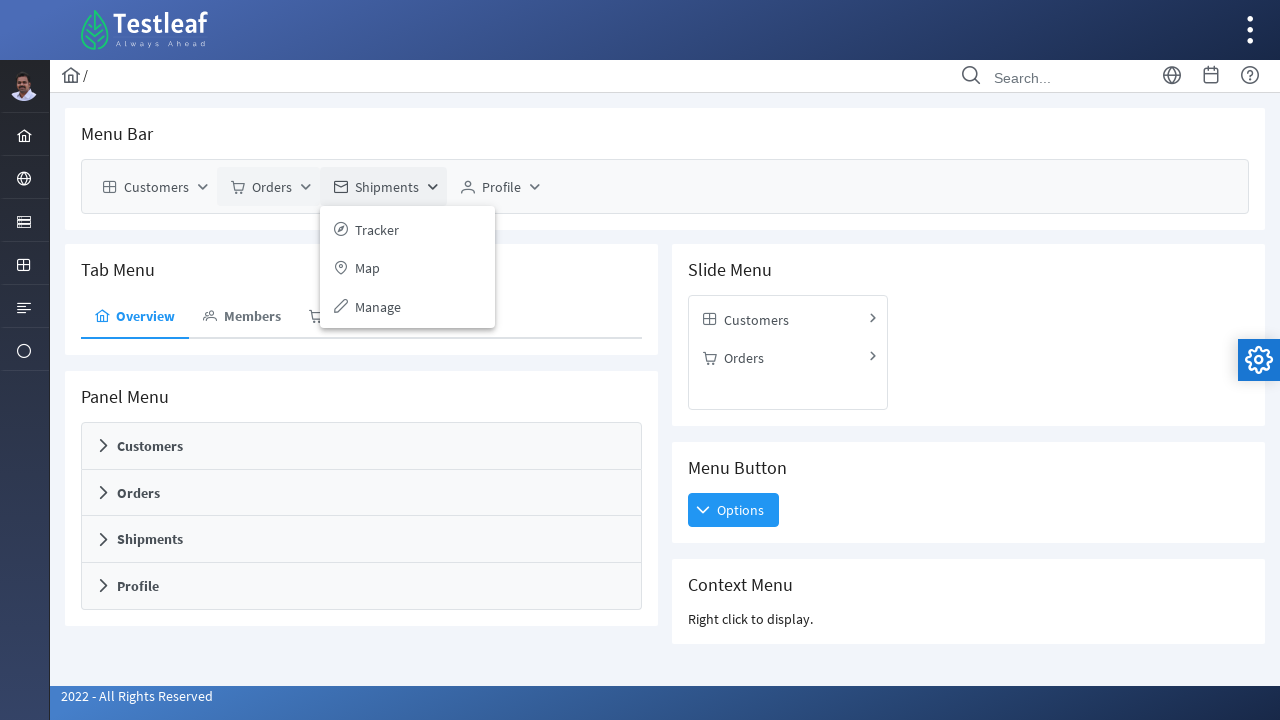

Hovered over Profile menu item at (502, 187) on xpath=//span[text()='Profile']
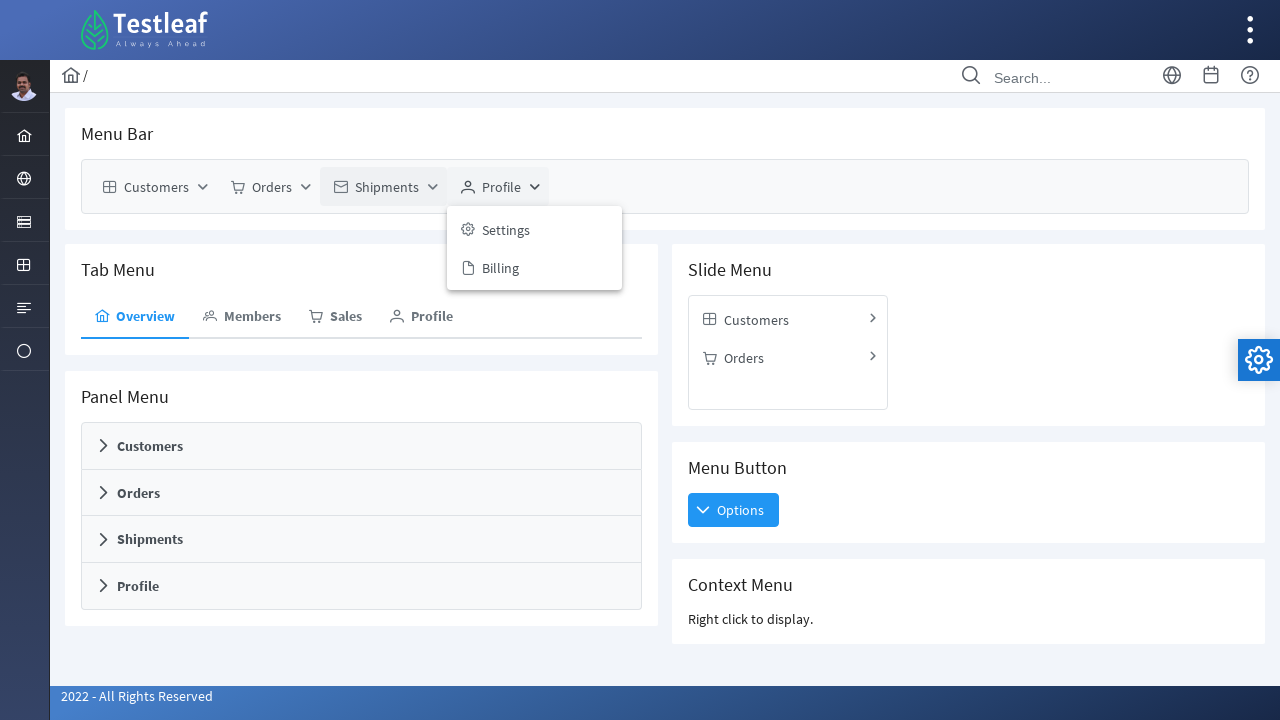

Right-clicked on Profile menu item to trigger context menu at (502, 187) on //span[text()='Profile']
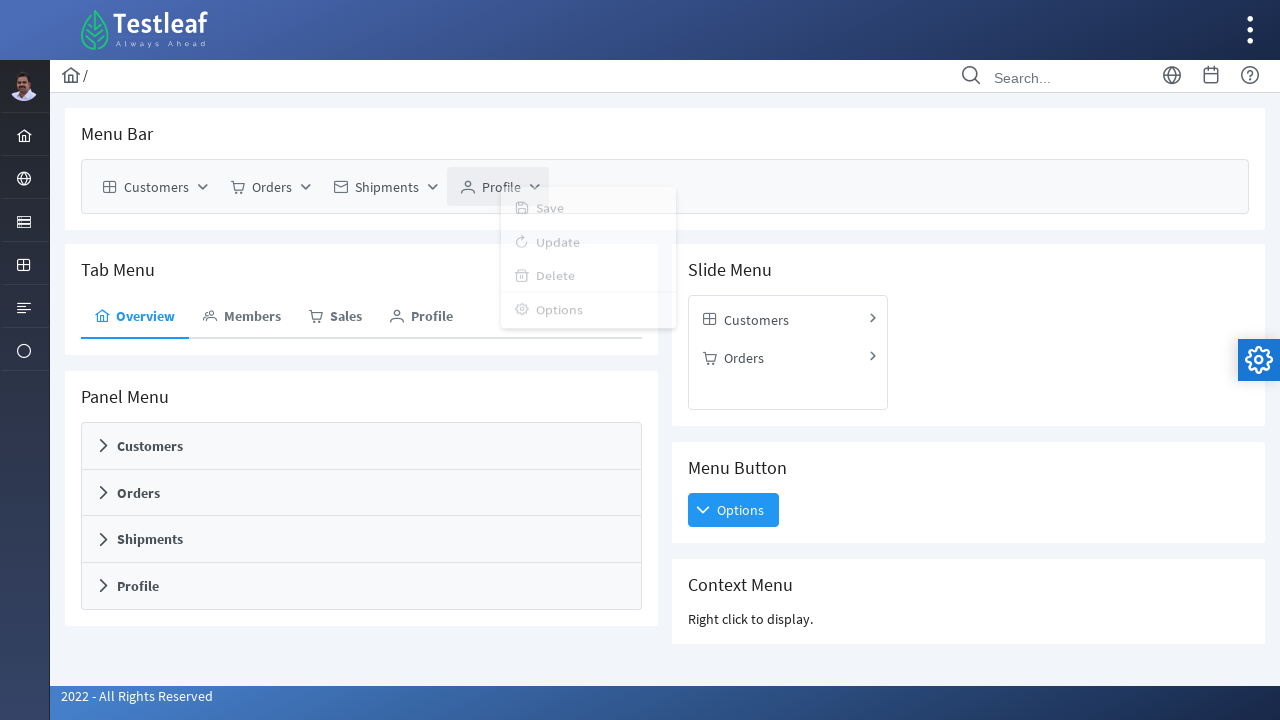

Clicked Members tab menu item at (252, 316) on xpath=//span[text()='Members']
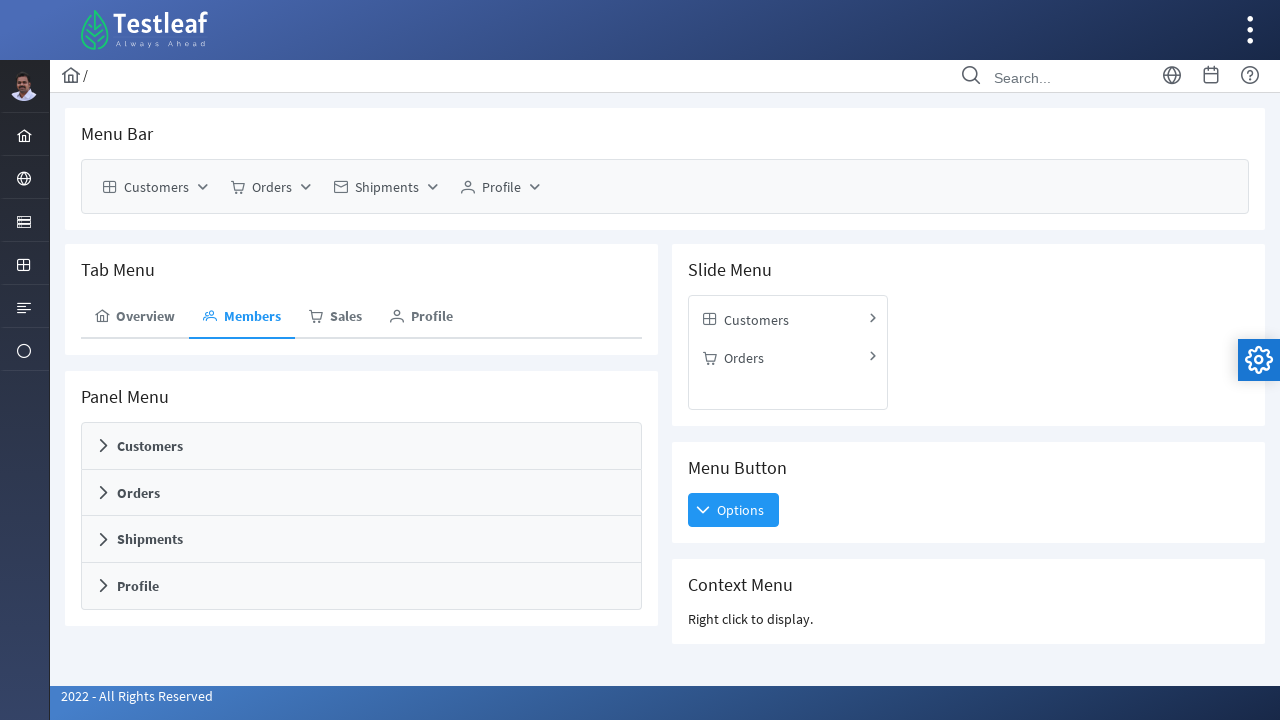

Clicked default tab menu item link at (135, 316) on xpath=//li[contains(@class,'ui-tabmenuitem ui-state-default')]//a
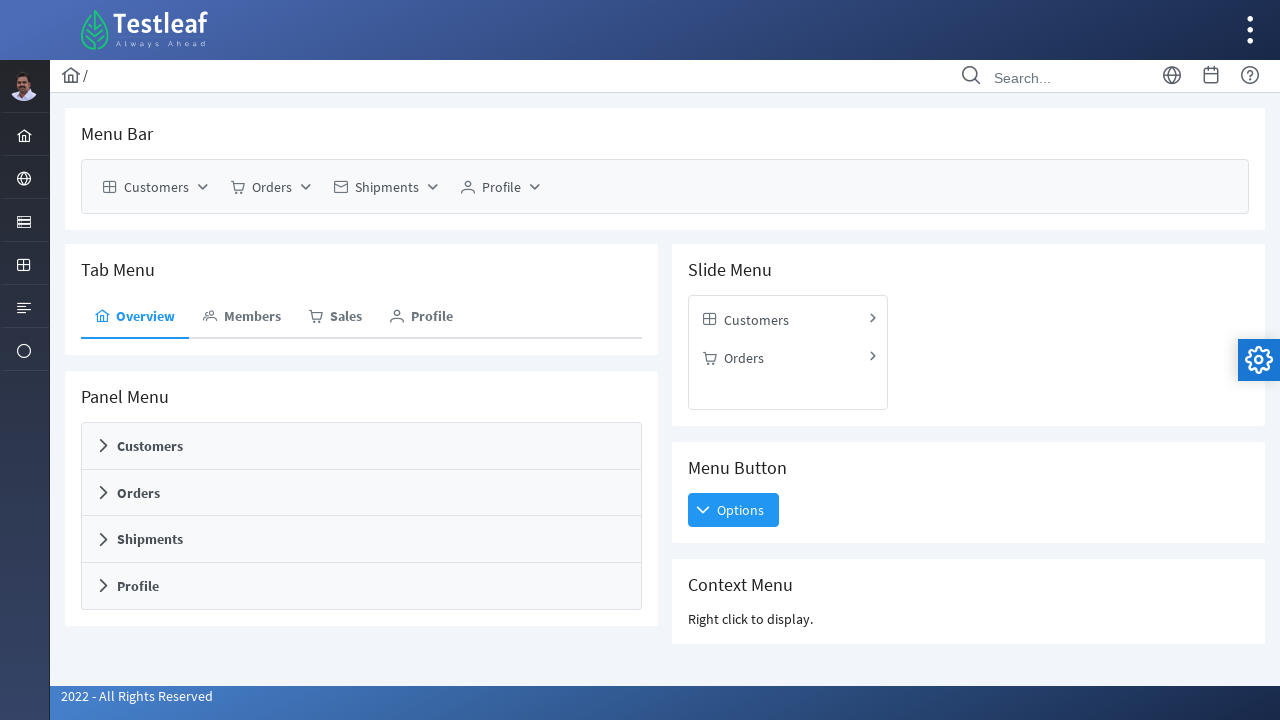

Waited for 1000ms for tab menu to settle
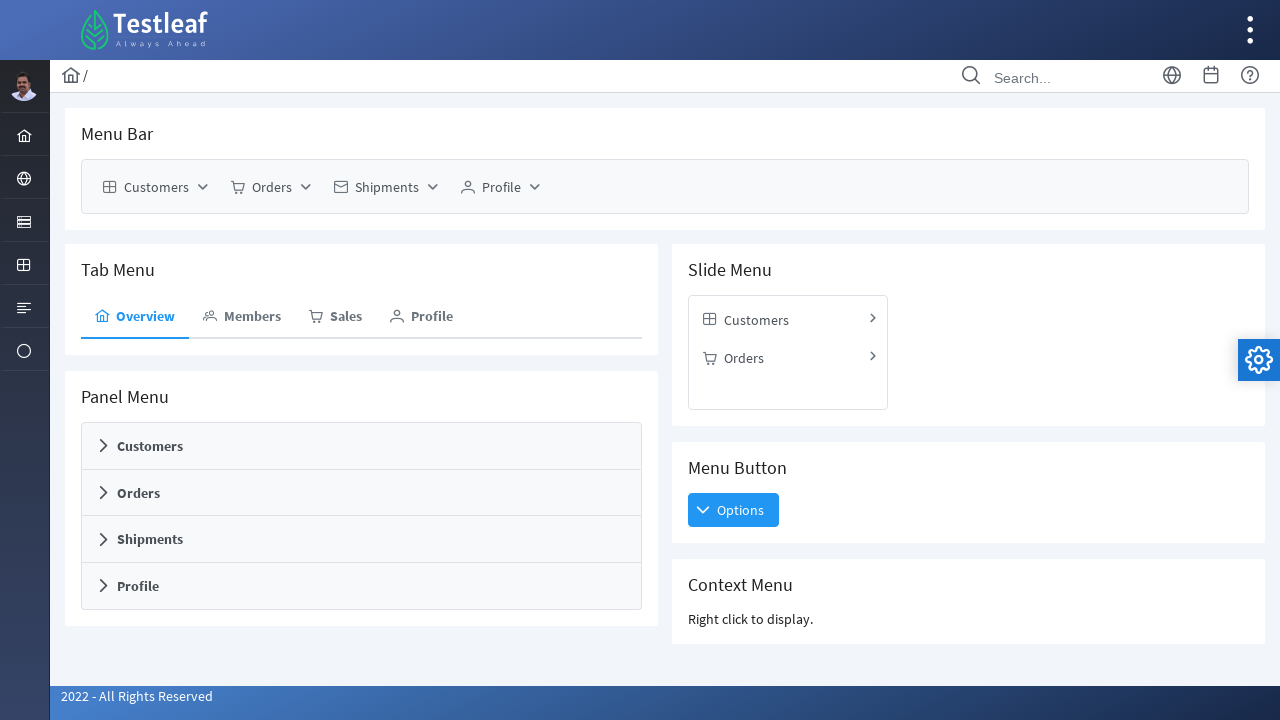

Clicked Members tab menu item again at (252, 316) on xpath=//span[text()='Members']
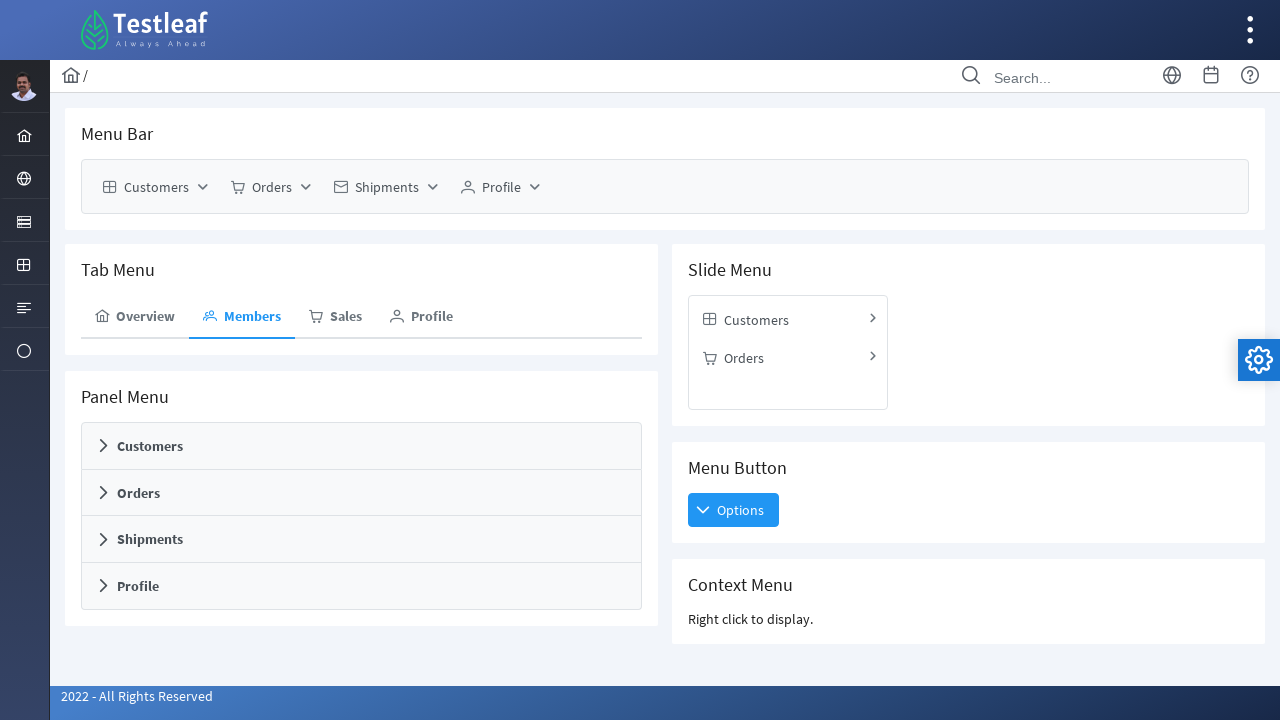

Clicked second Customers element in slide menu at (756, 319) on (//span[text()='Customers'])[2]
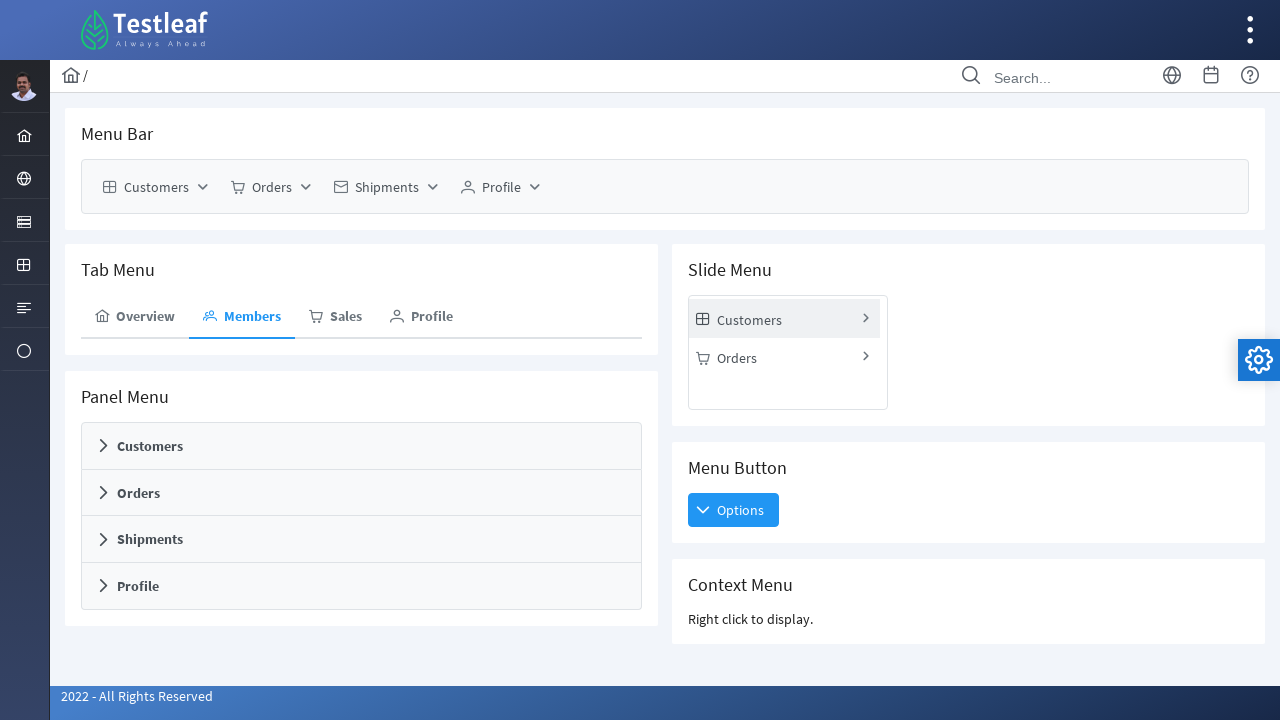

Waited for 1000ms for slide menu to expand
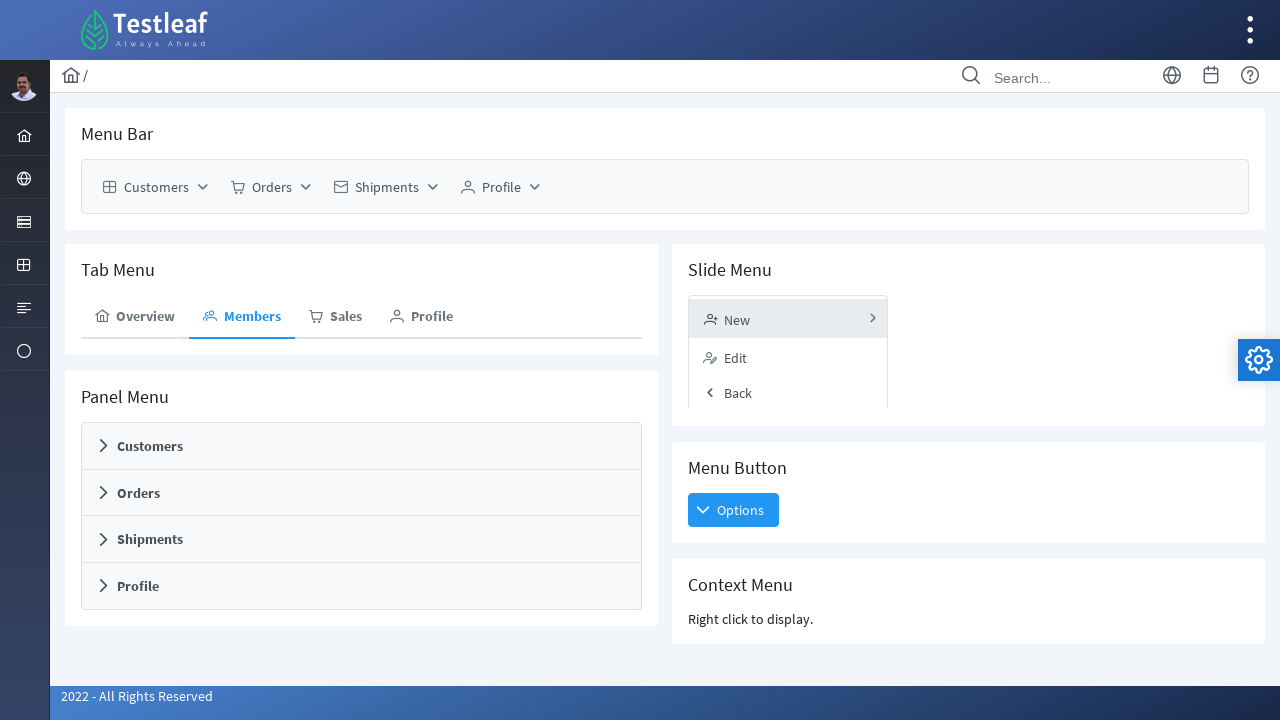

Clicked parent element of third New menu item at (788, 318) on (//span[text()='New'])[3]/..
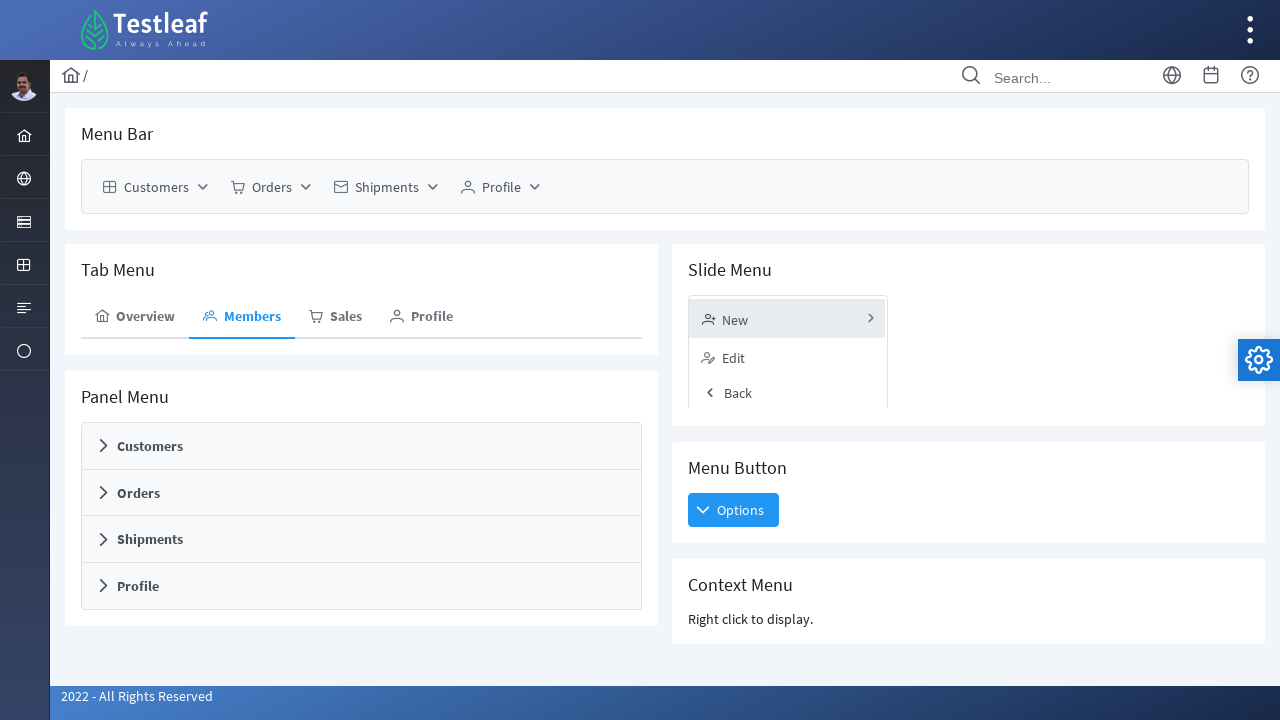

Clicked left triangle icon to collapse slide menu at (710, 393) on xpath=//span[@class='ui-icon ui-icon-triangle-1-w']
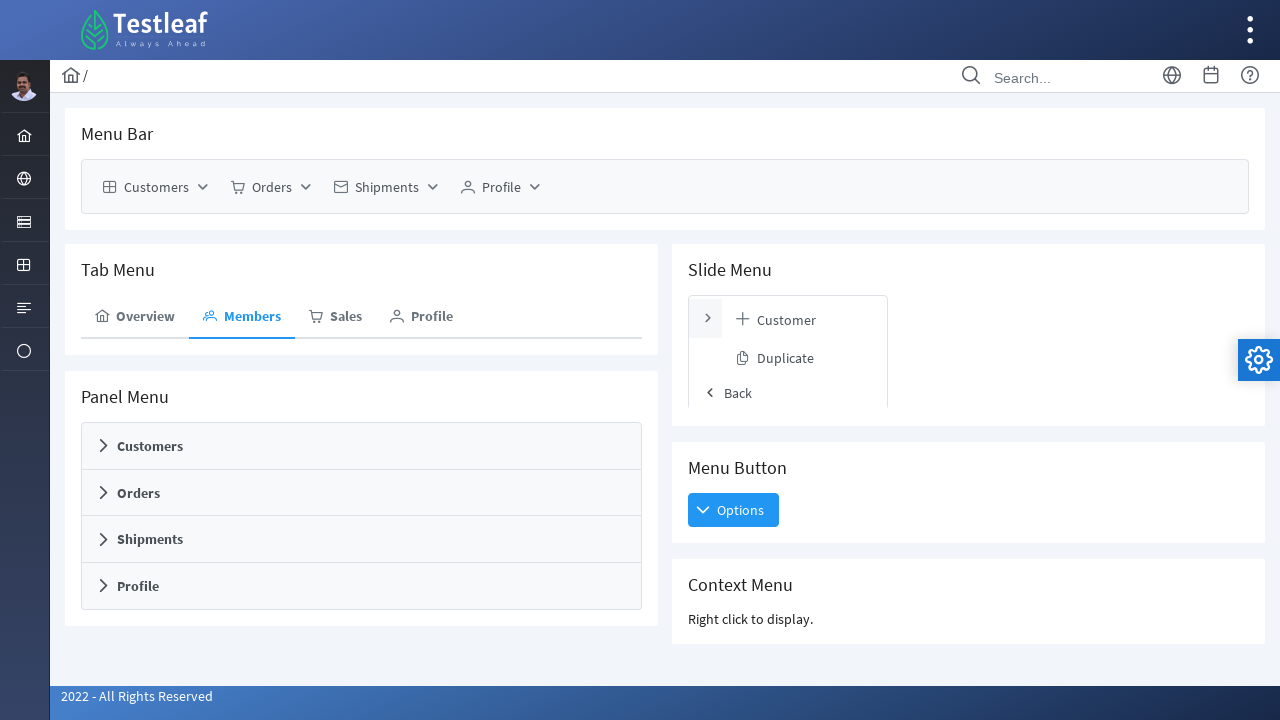

Waited for 1000ms for panel menu to settle
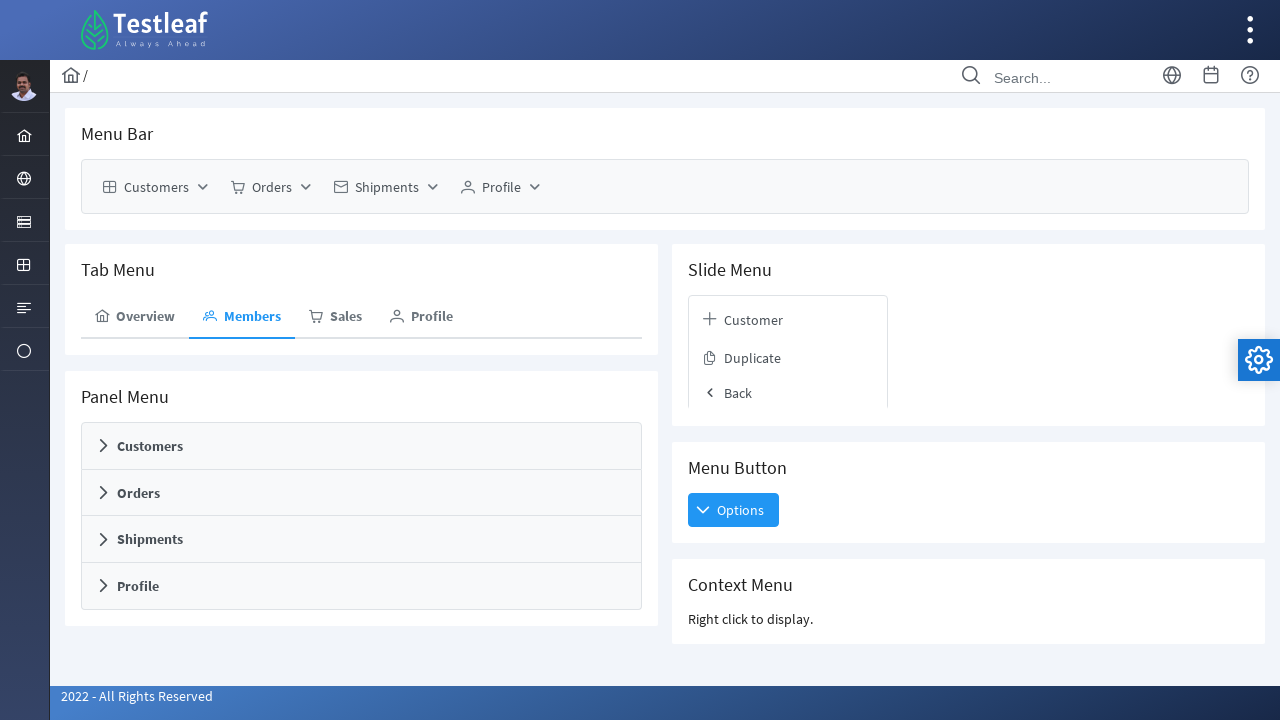

Clicked Customers in panel menu at (150, 446) on xpath=//a[text()='Customers']
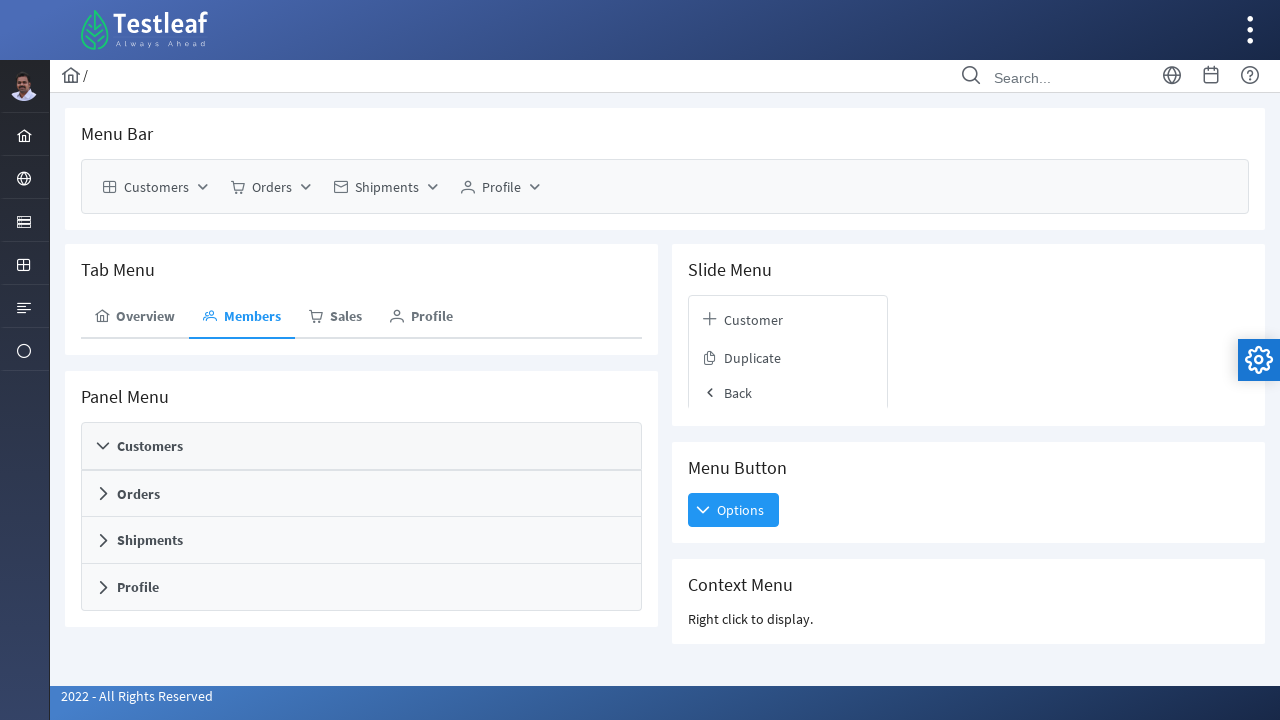

Clicked 20th menu item with menuitem role at (362, 426) on (//a[@role='menuitem'])[20]
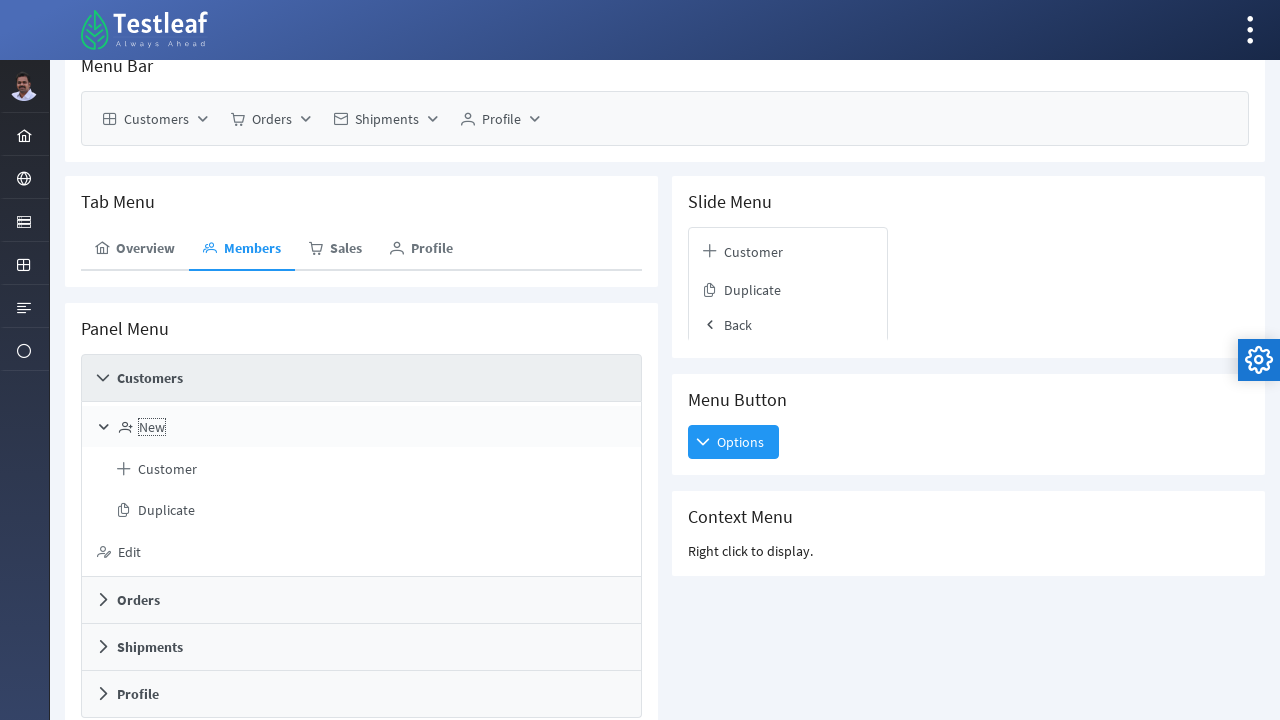

Waited for 1000ms for panel menu to update
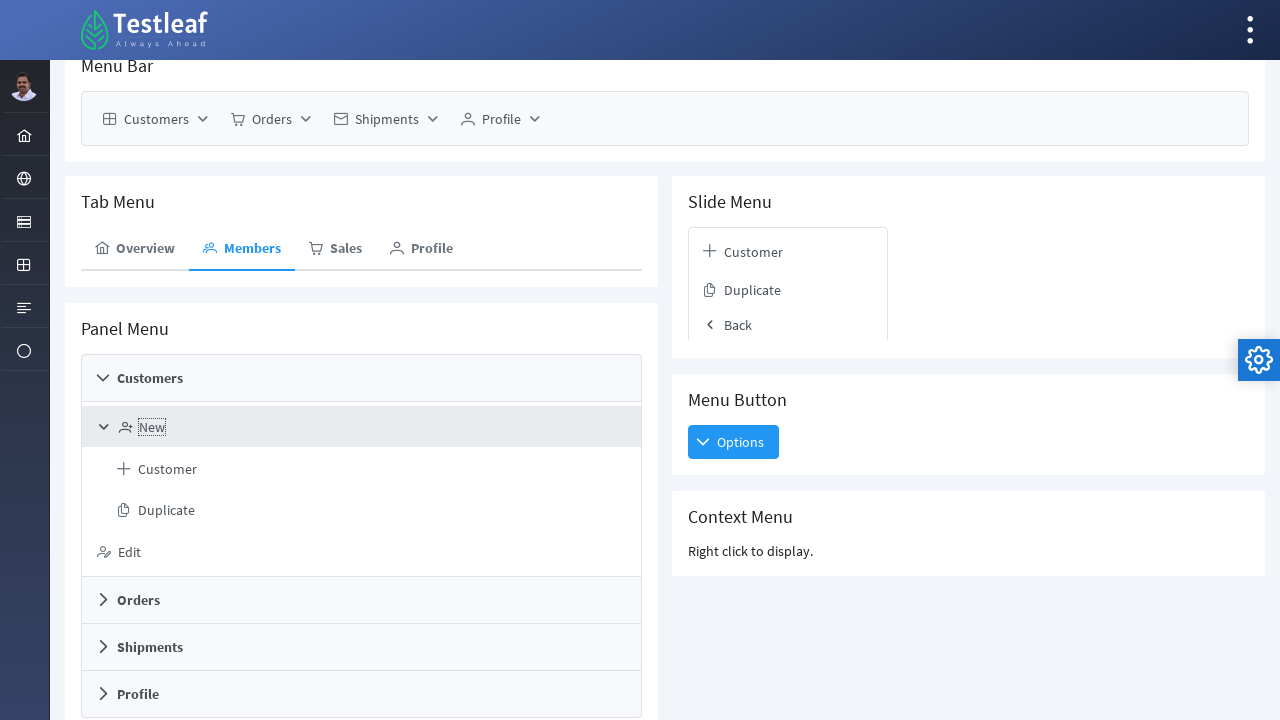

Clicked Customers in panel menu again at (150, 378) on xpath=//a[text()='Customers']
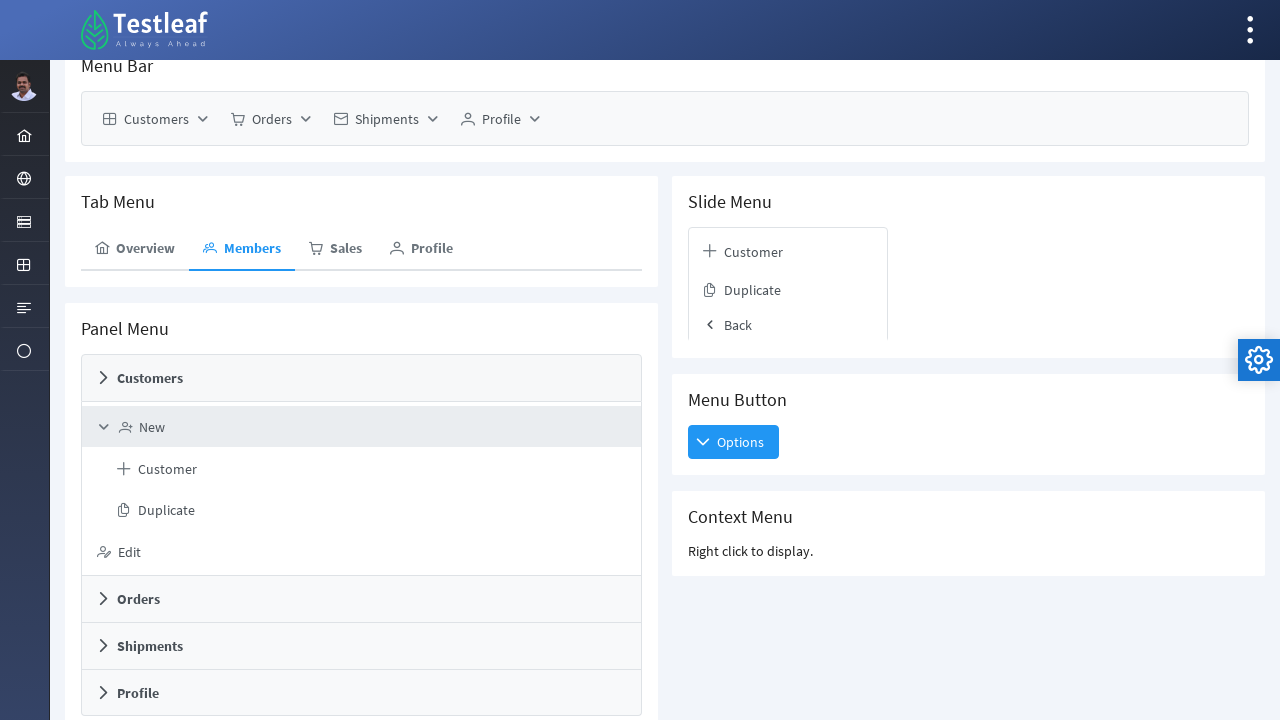

Clicked Options menu button at (734, 510) on xpath=//span[text()='Options']
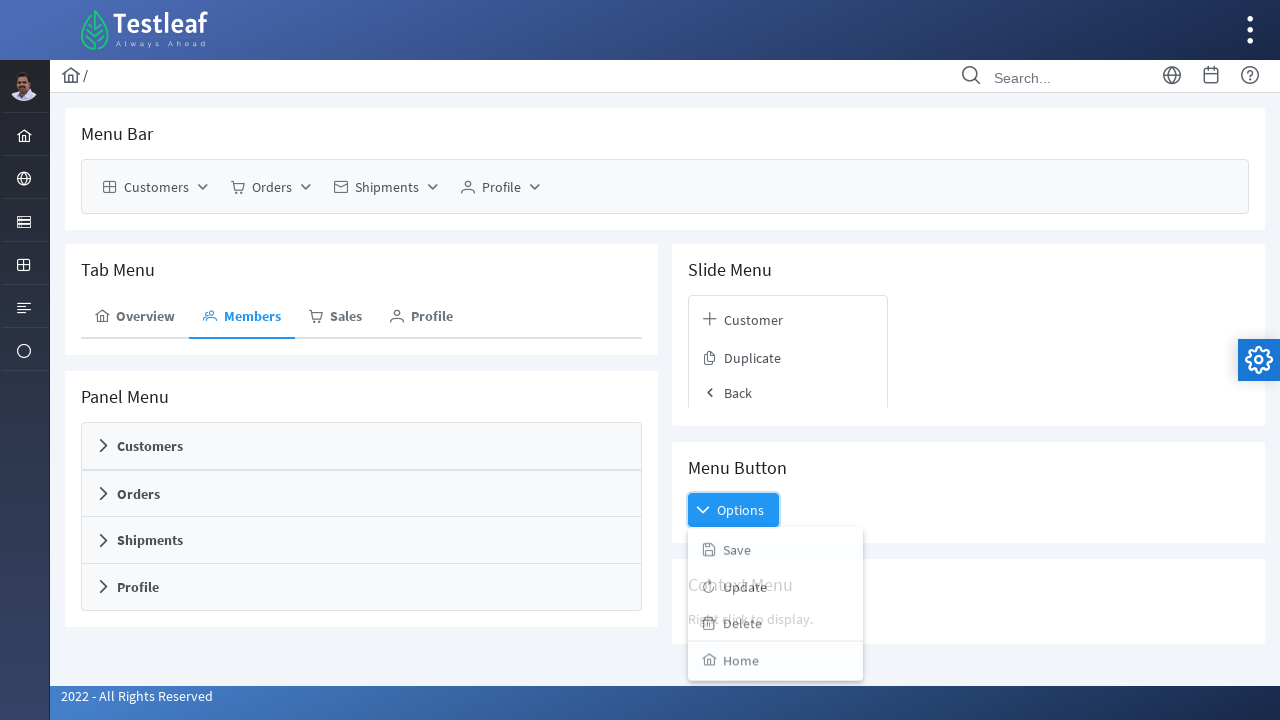

Waited for 1000ms for menu button options to display
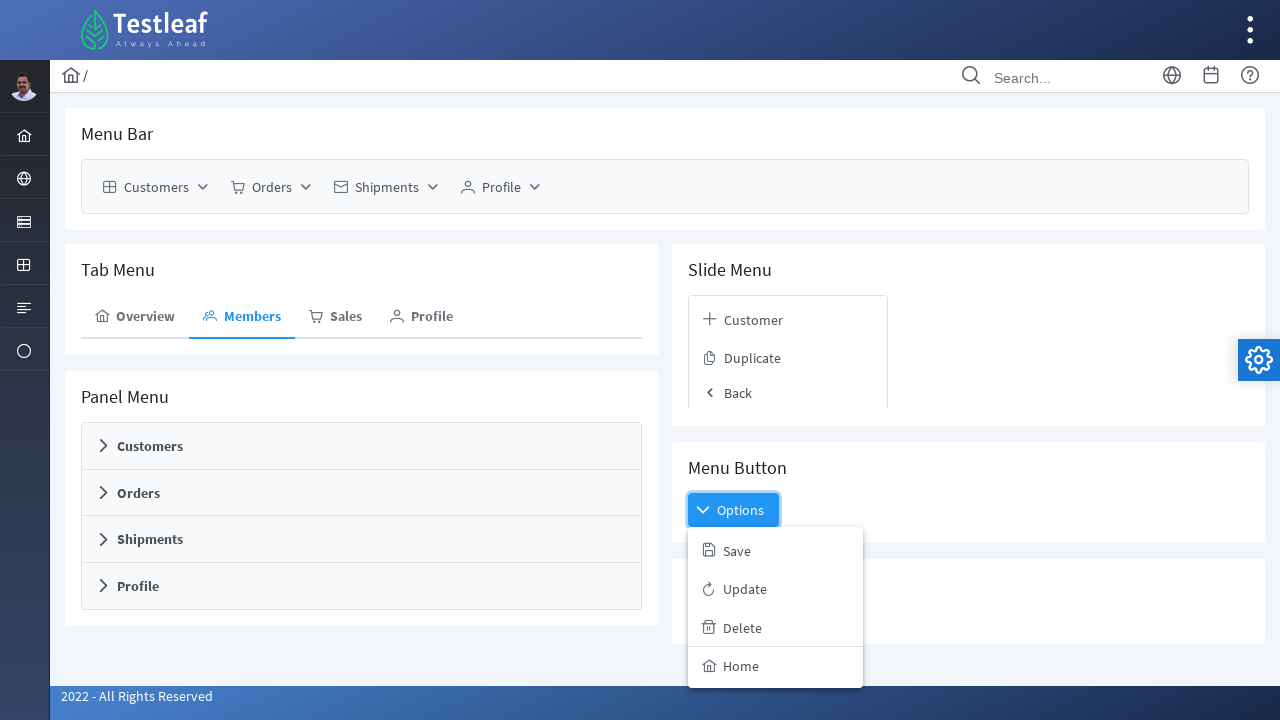

Clicked Delete option from menu button at (742, 627) on xpath=//span[text()='Delete']
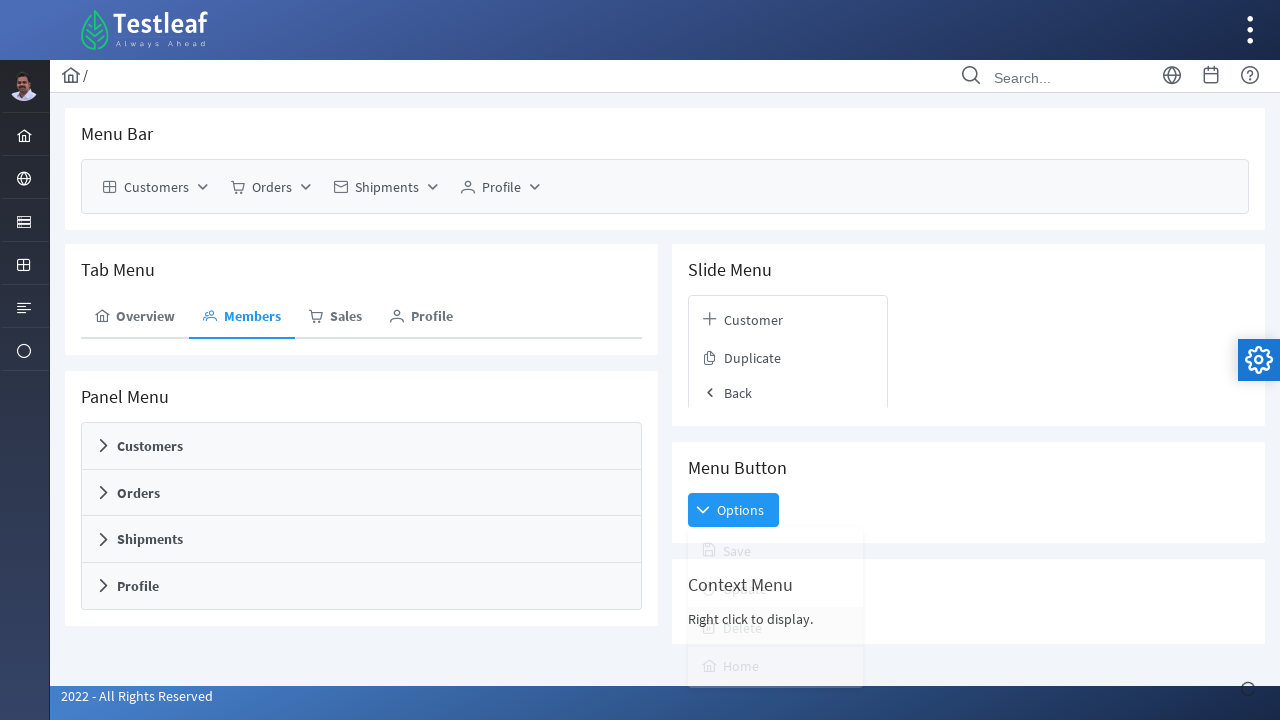

Scrolled to footer element with copyright text
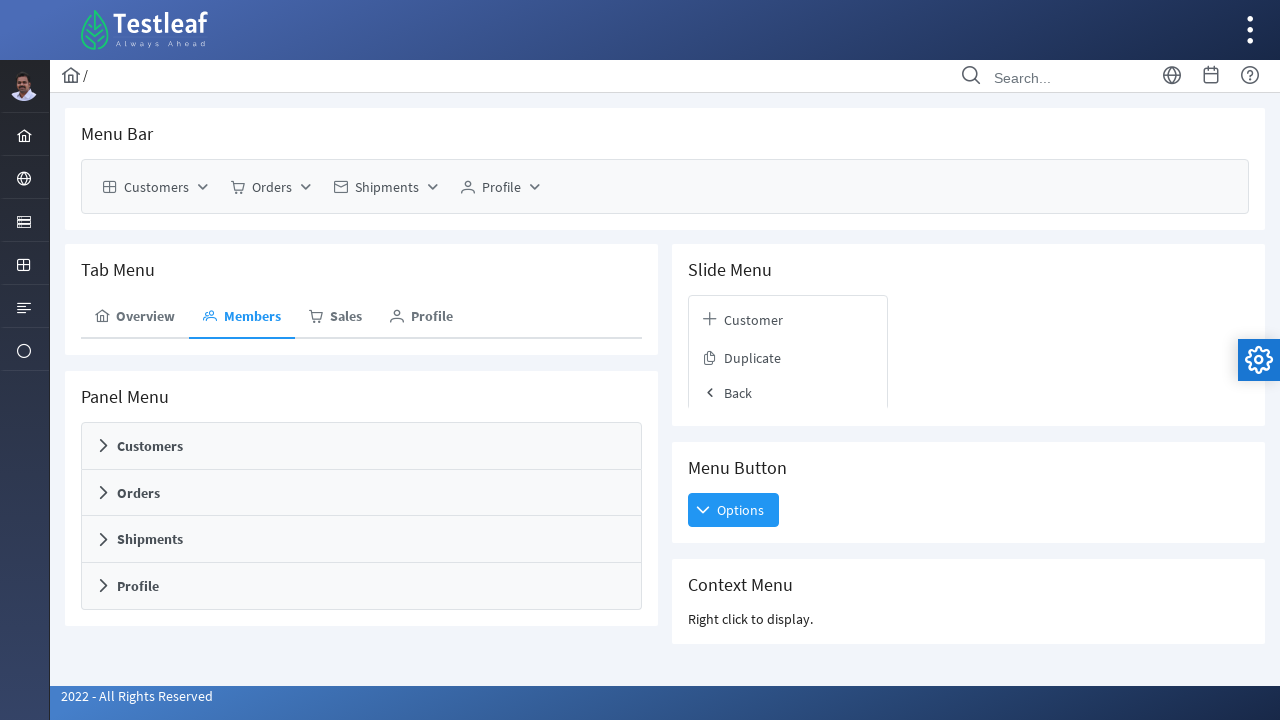

Right-clicked on Context Menu heading parent element to trigger context menu at (968, 601) on //h5[text()='Context Menu']/..
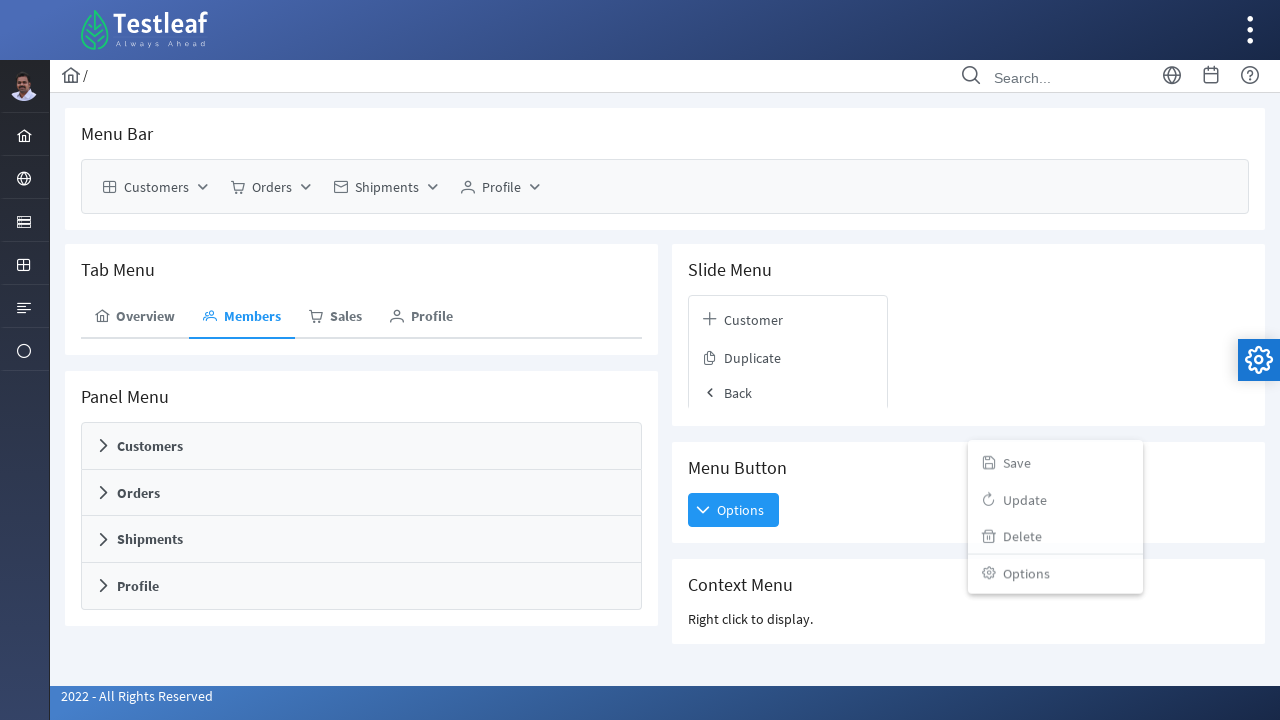

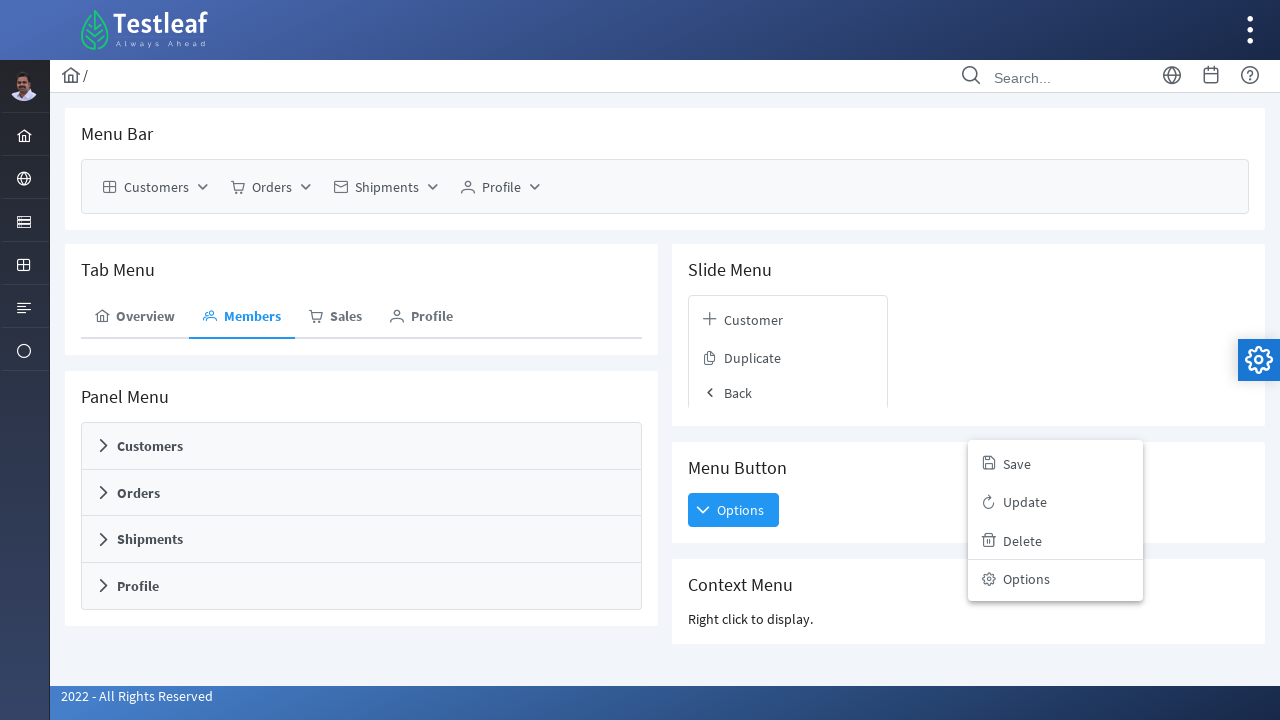